Tests that entered text is trimmed when editing a todo item

Starting URL: https://demo.playwright.dev/todomvc

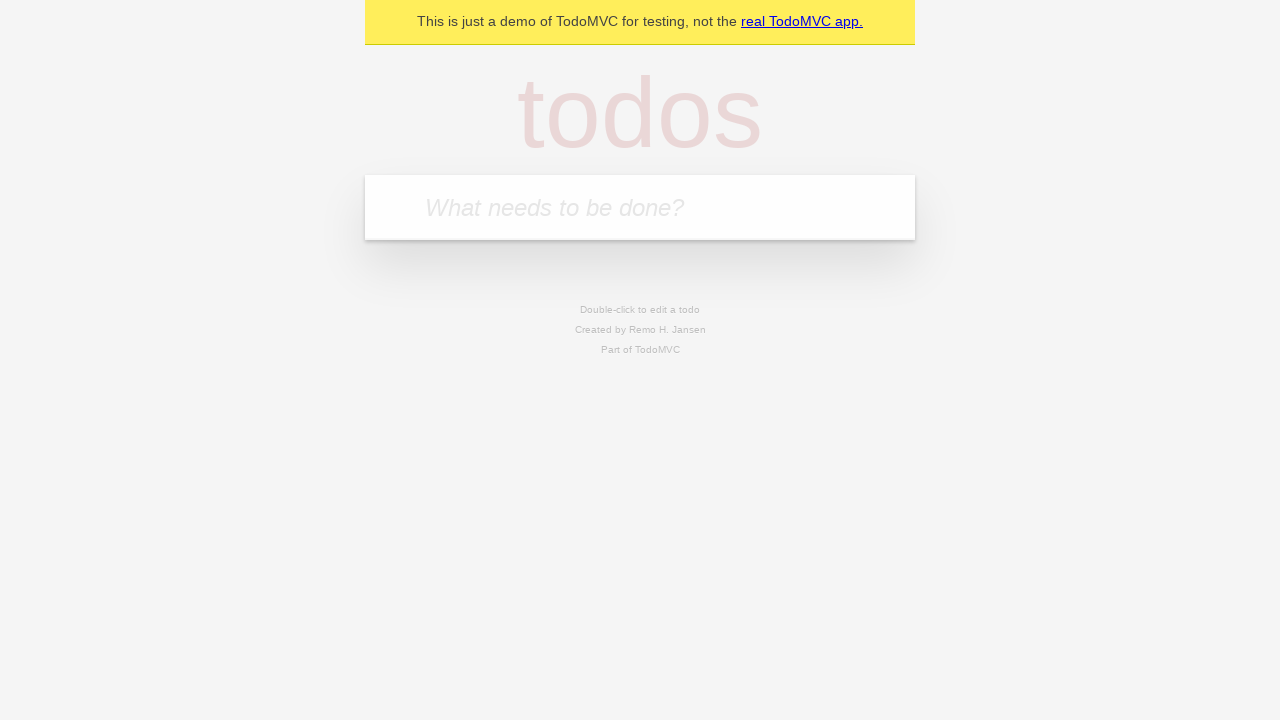

Filled new todo input with 'buy some cheese' on .new-todo
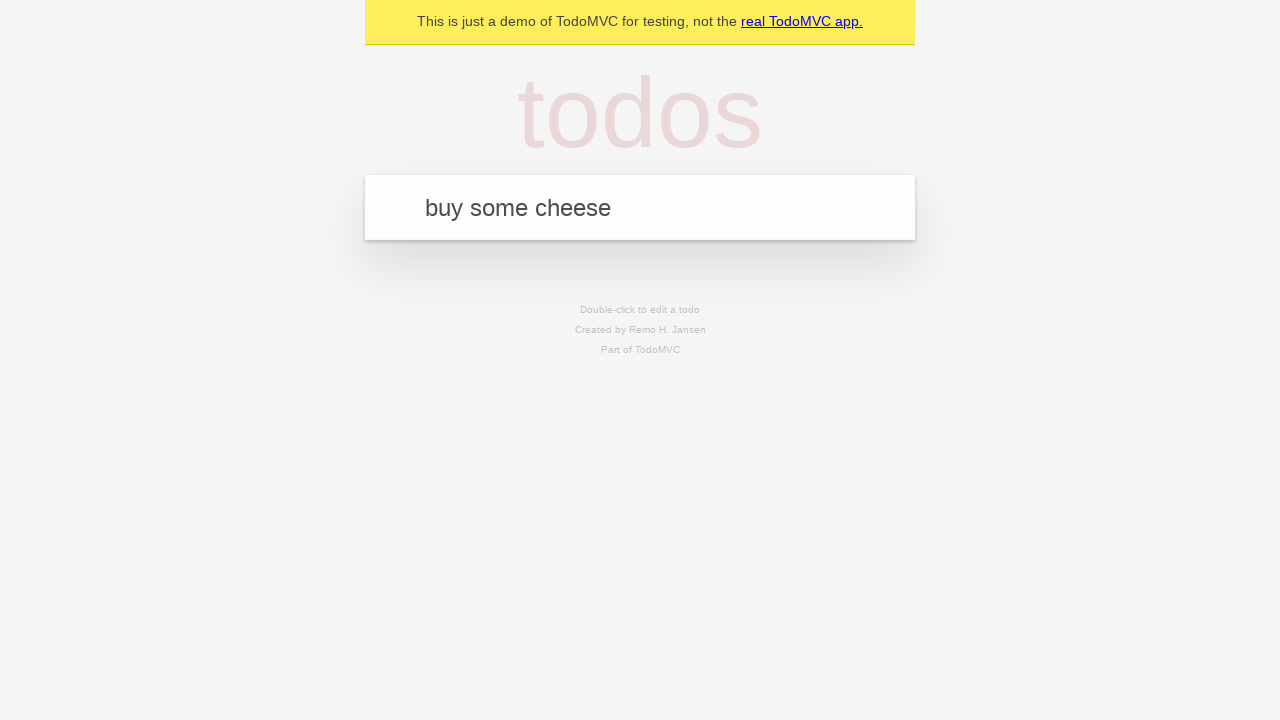

Pressed Enter to create first todo on .new-todo
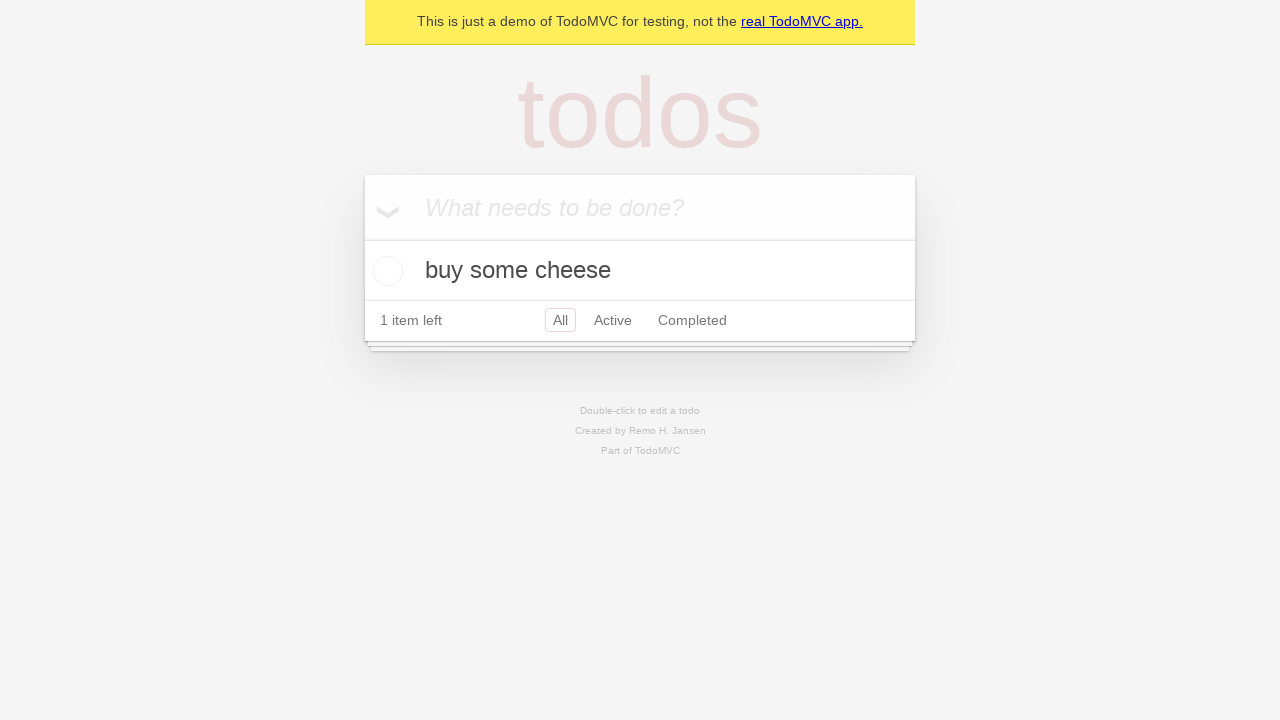

Filled new todo input with 'feed the cat' on .new-todo
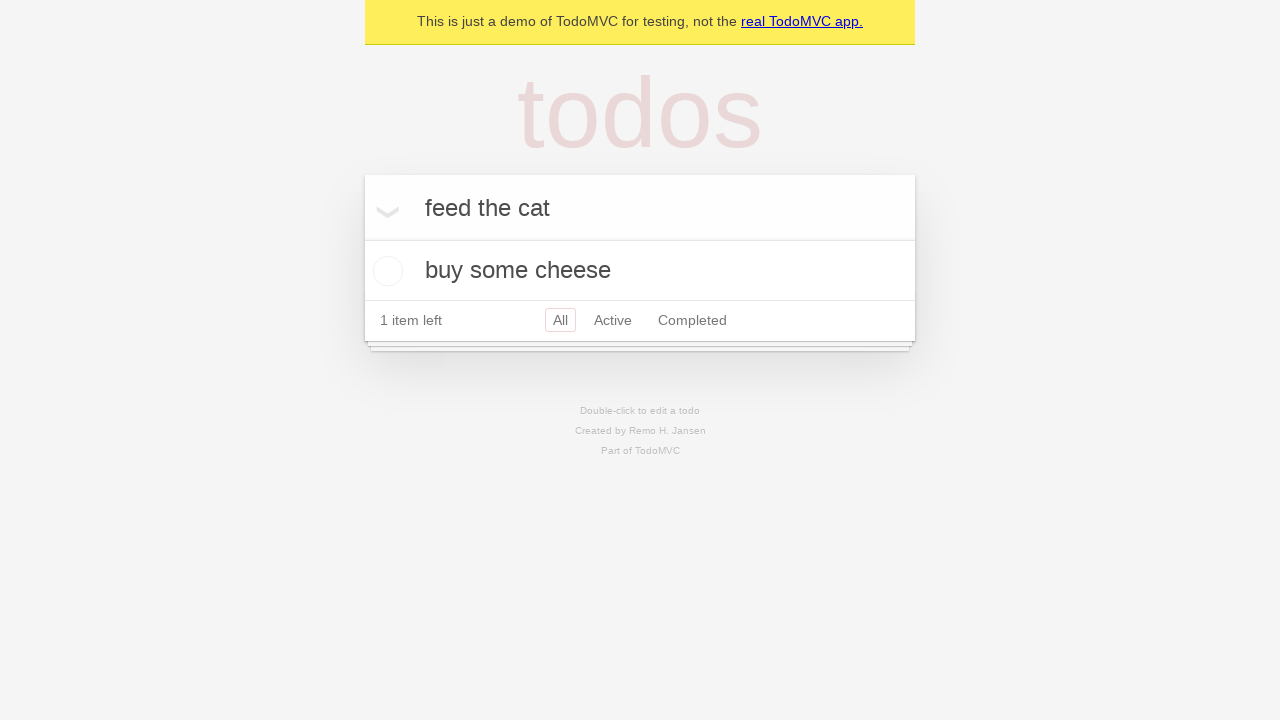

Pressed Enter to create second todo on .new-todo
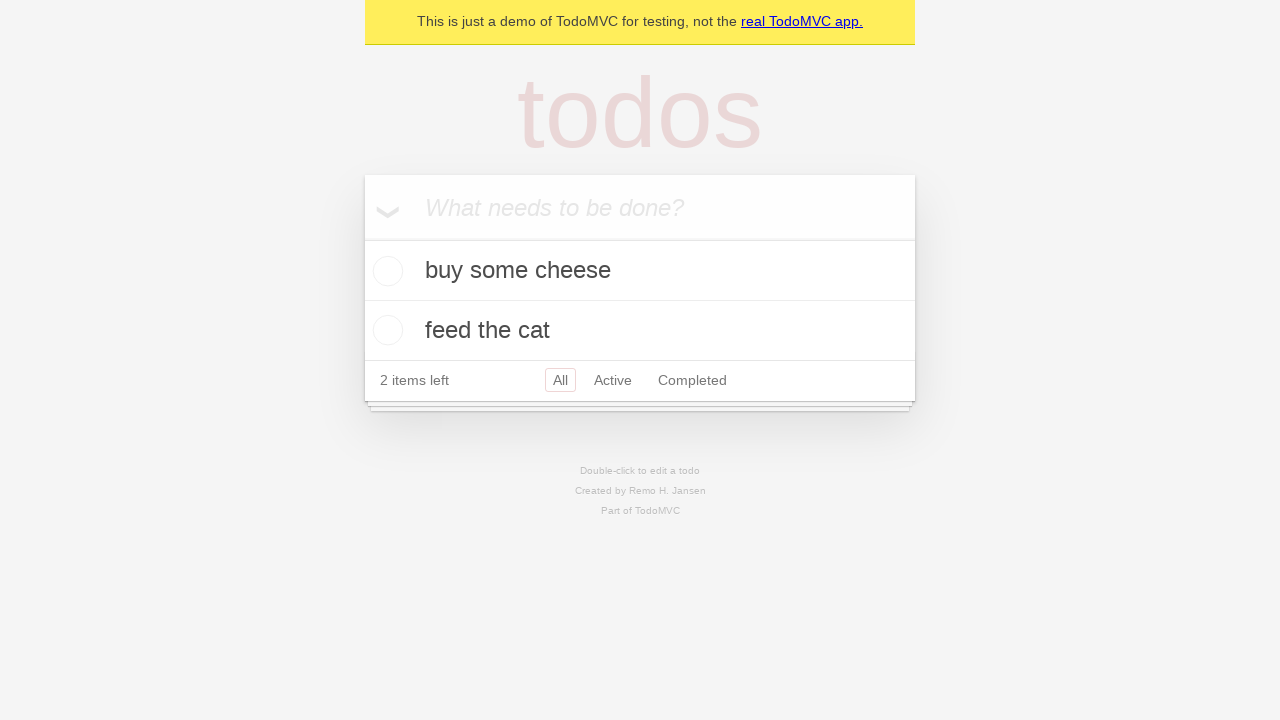

Filled new todo input with 'book a doctors appointment' on .new-todo
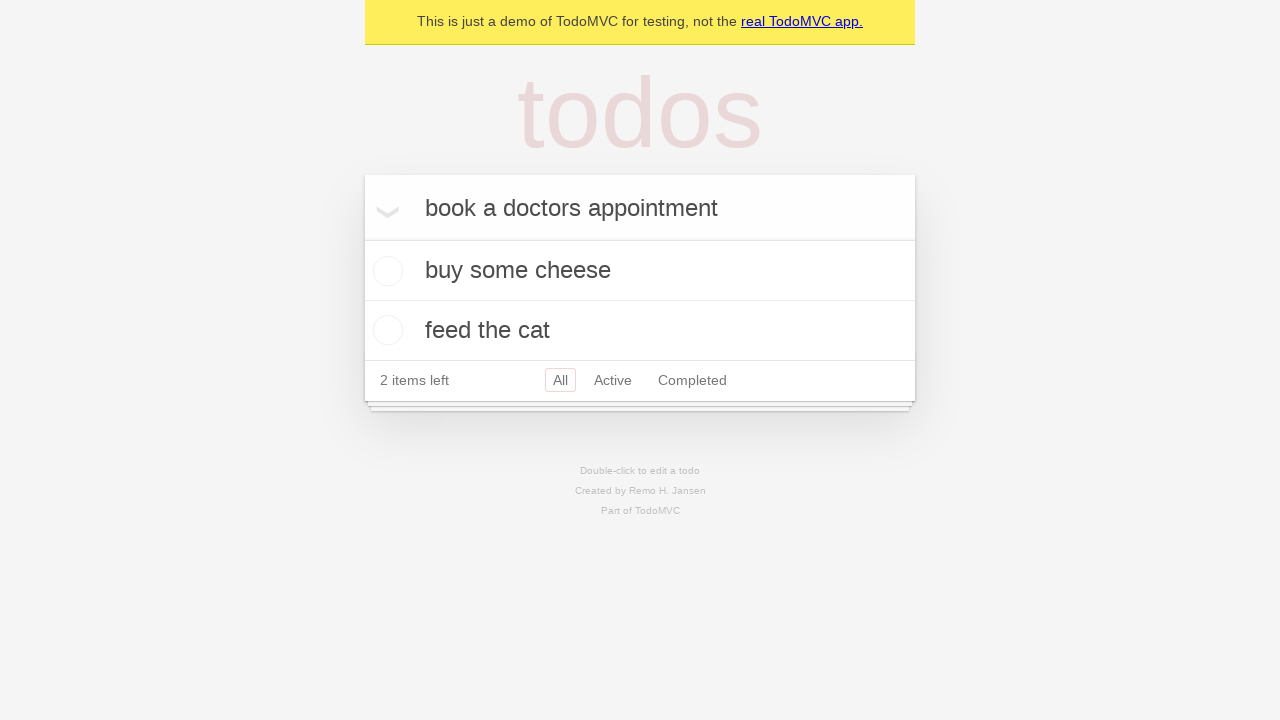

Pressed Enter to create third todo on .new-todo
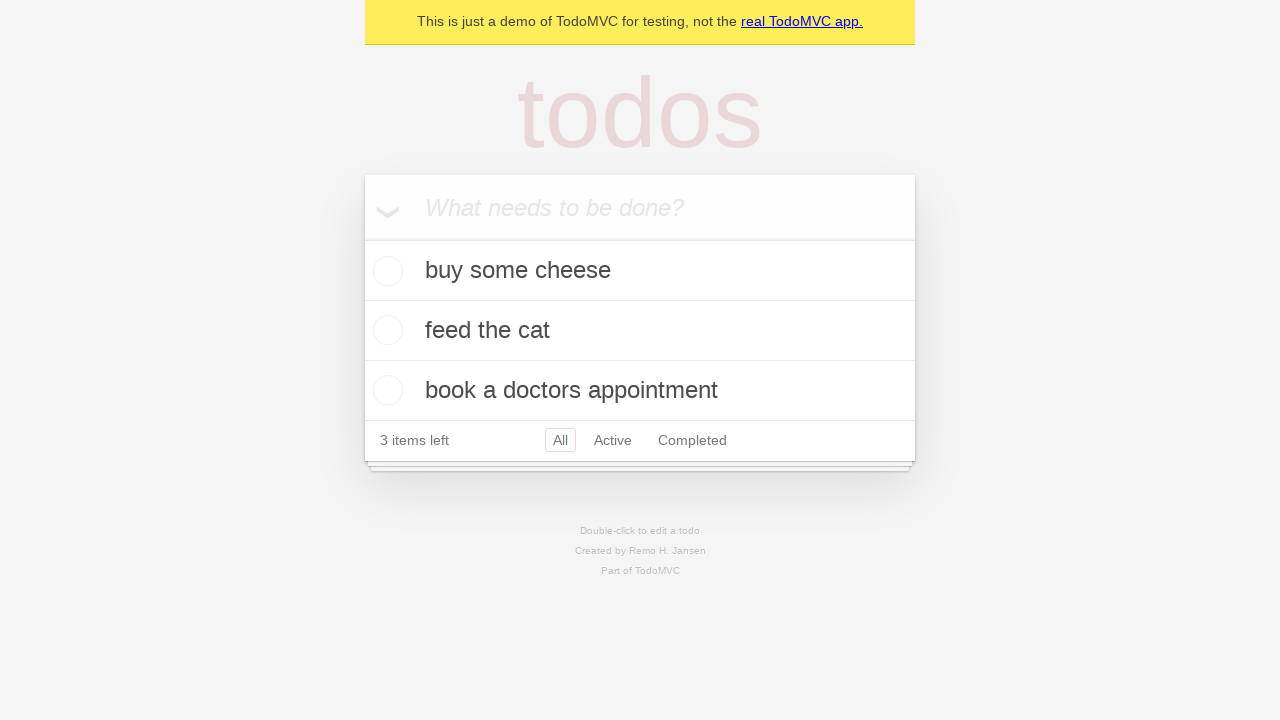

Waited for third todo item to be created
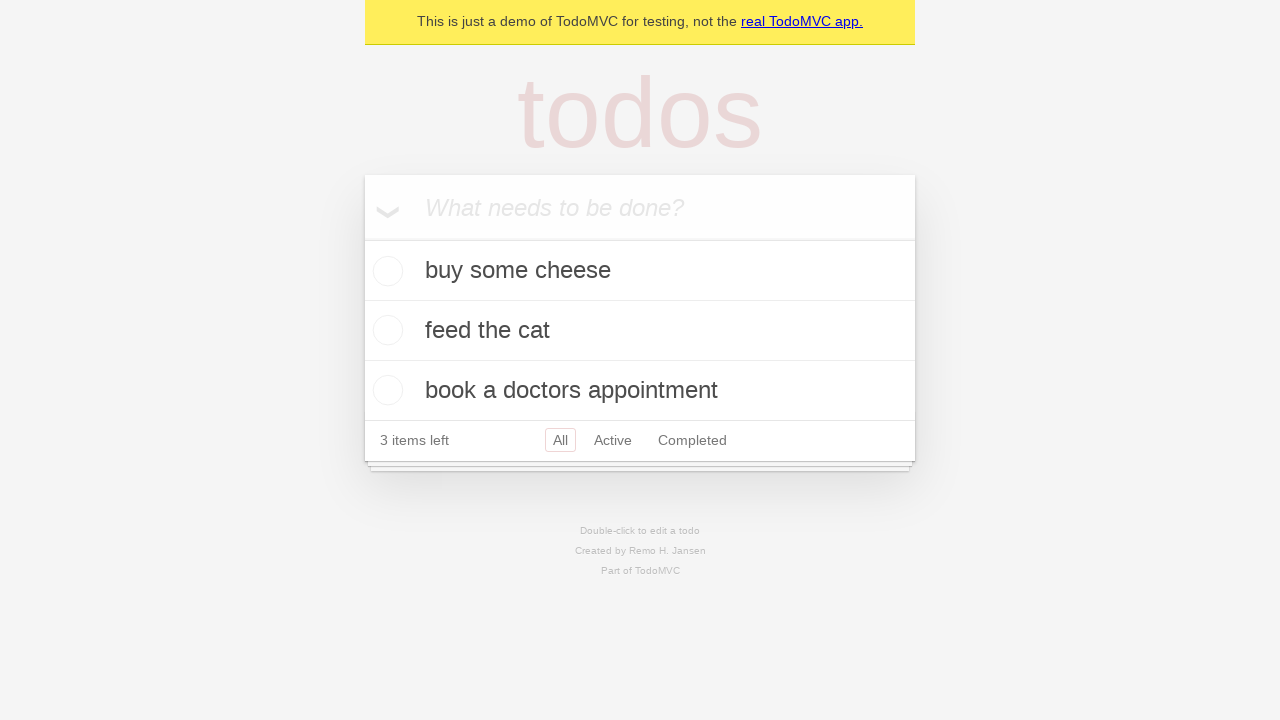

Double-clicked second todo item to enter edit mode at (640, 331) on .todo-list li >> nth=1
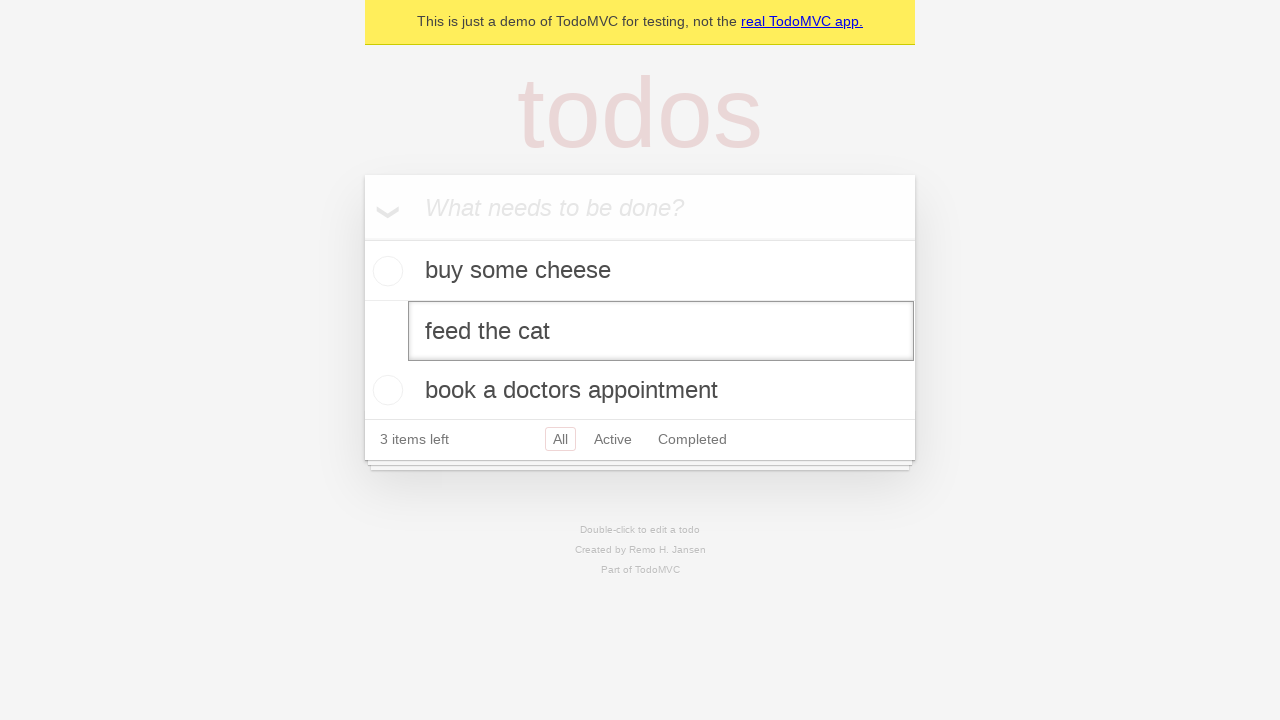

Filled edit field with text containing leading and trailing whitespace on .todo-list li >> nth=1 >> .edit
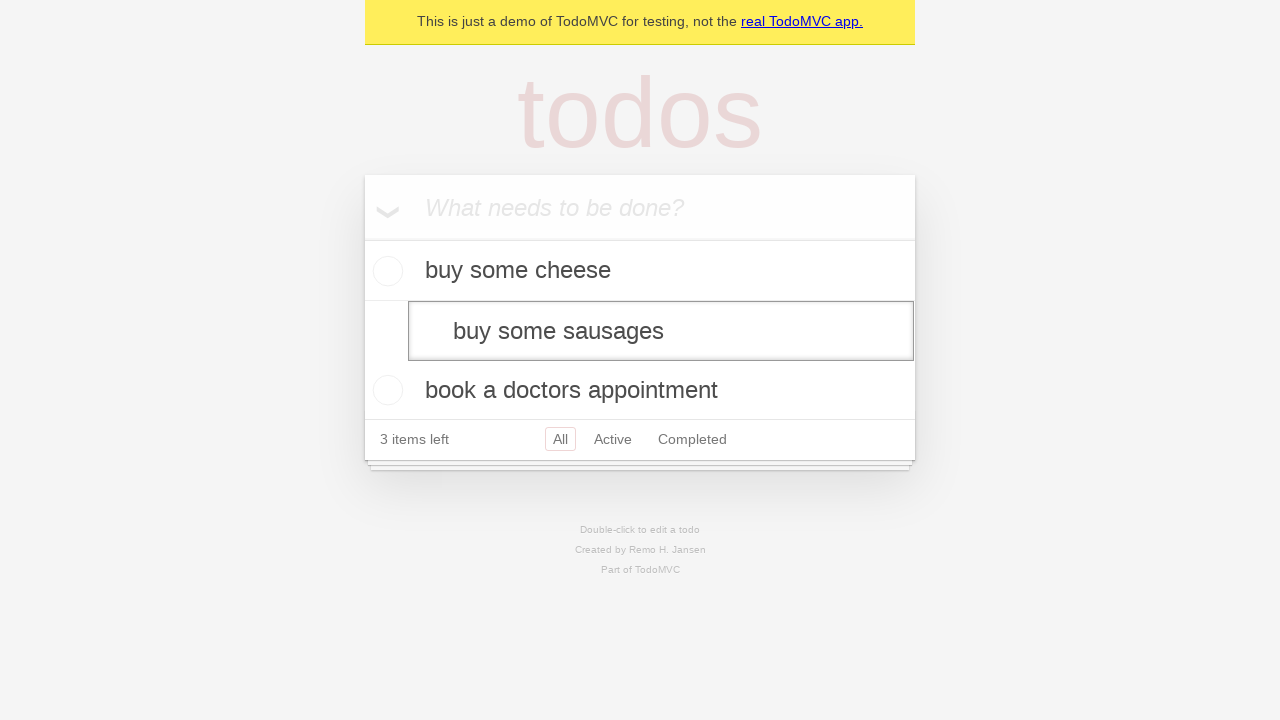

Pressed Enter to save edited todo, expecting text to be trimmed on .todo-list li >> nth=1 >> .edit
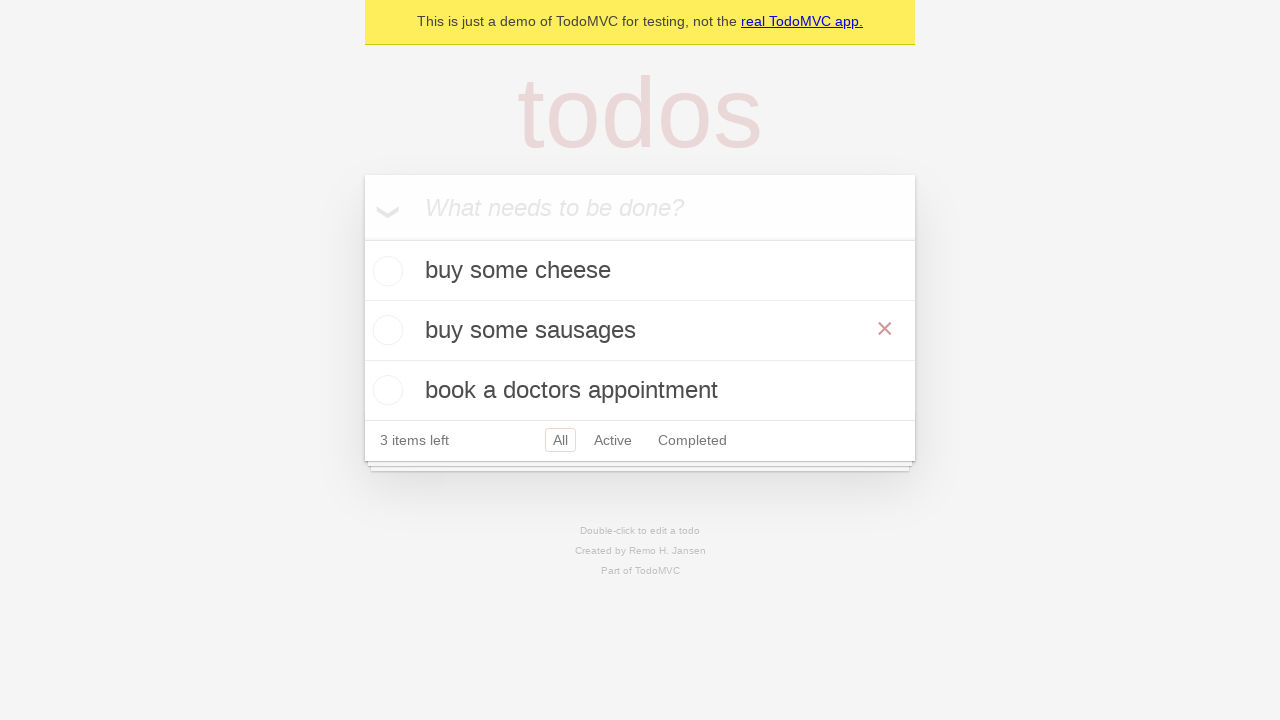

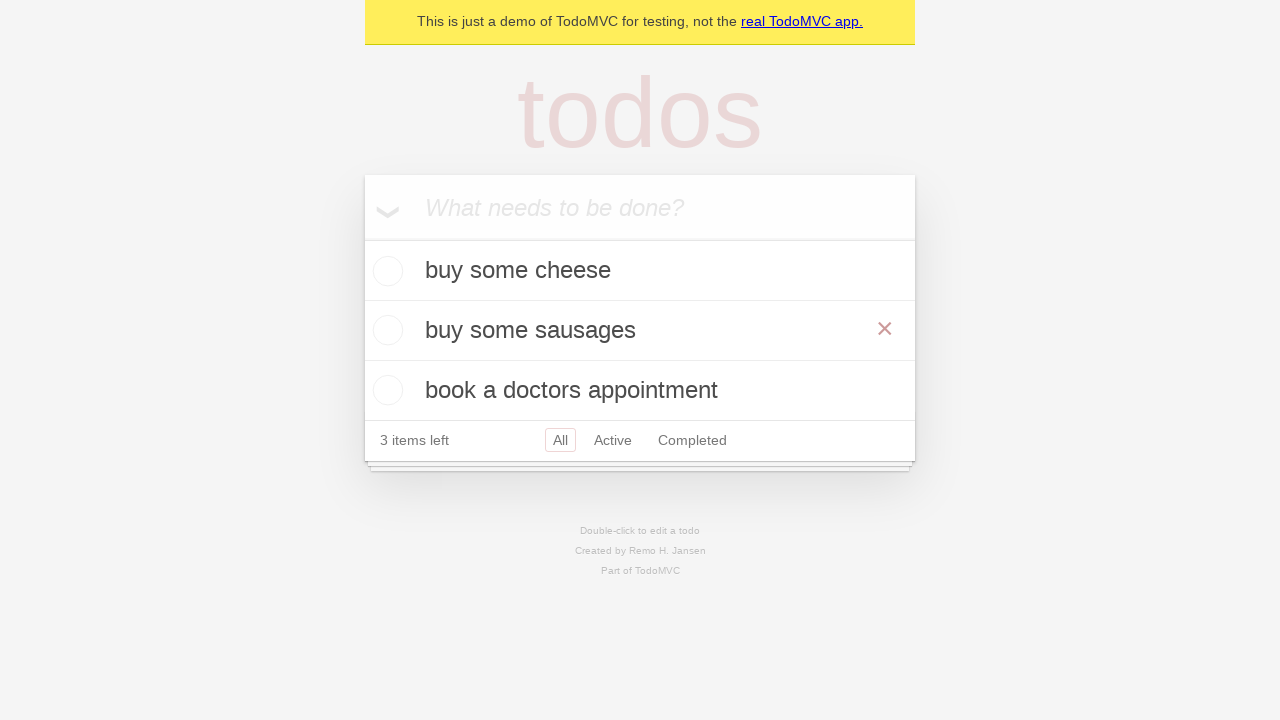